Fills the username field in the application form

Starting URL: https://demoqa.com/text-box

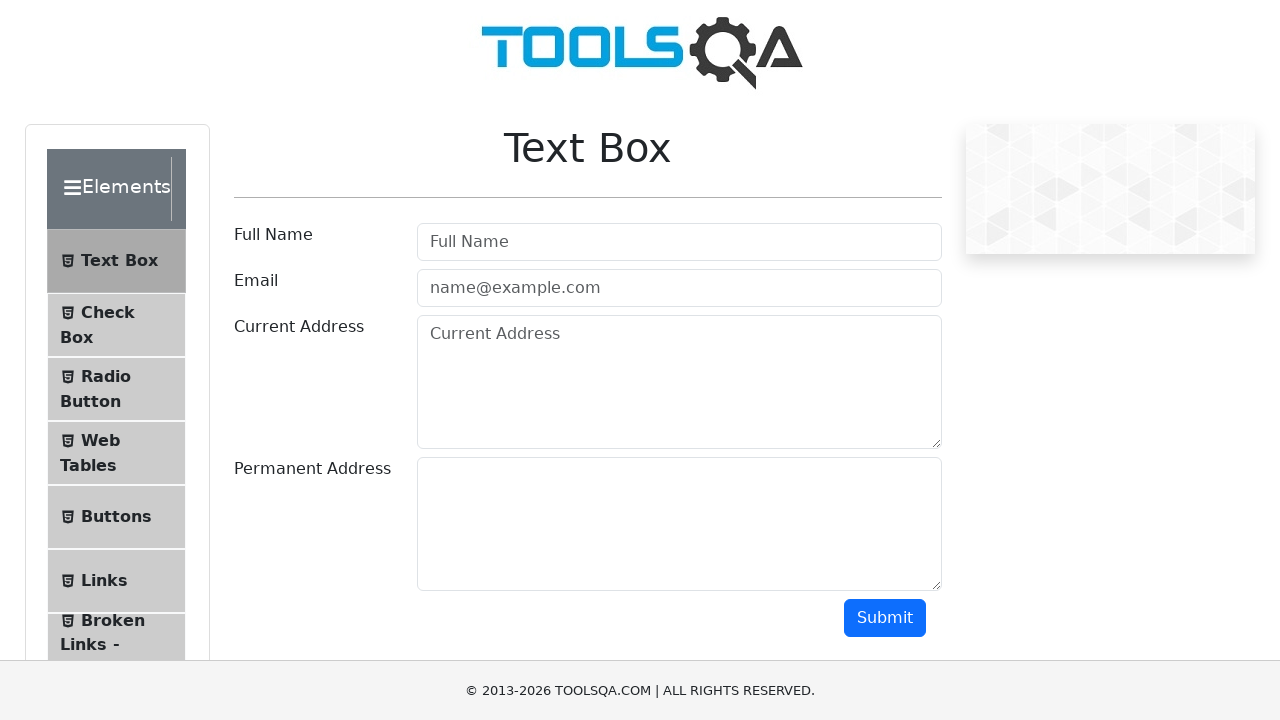

Filled username field with 'Mani' on #userName
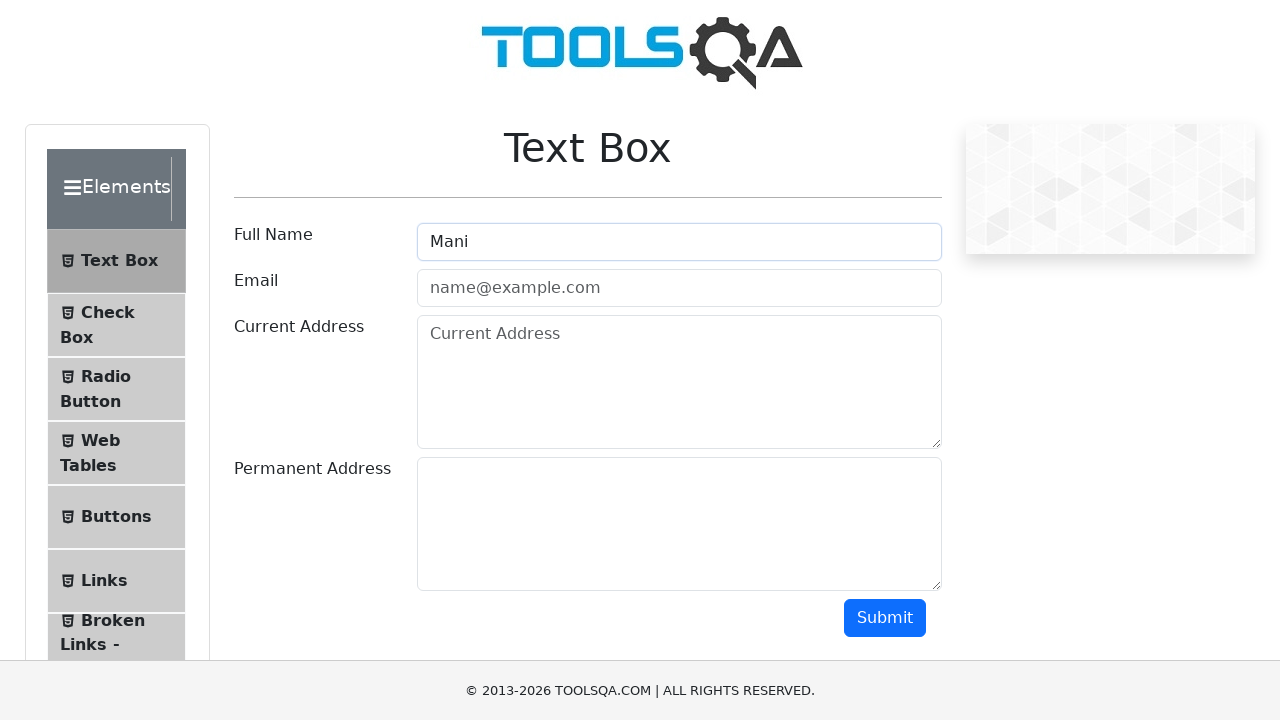

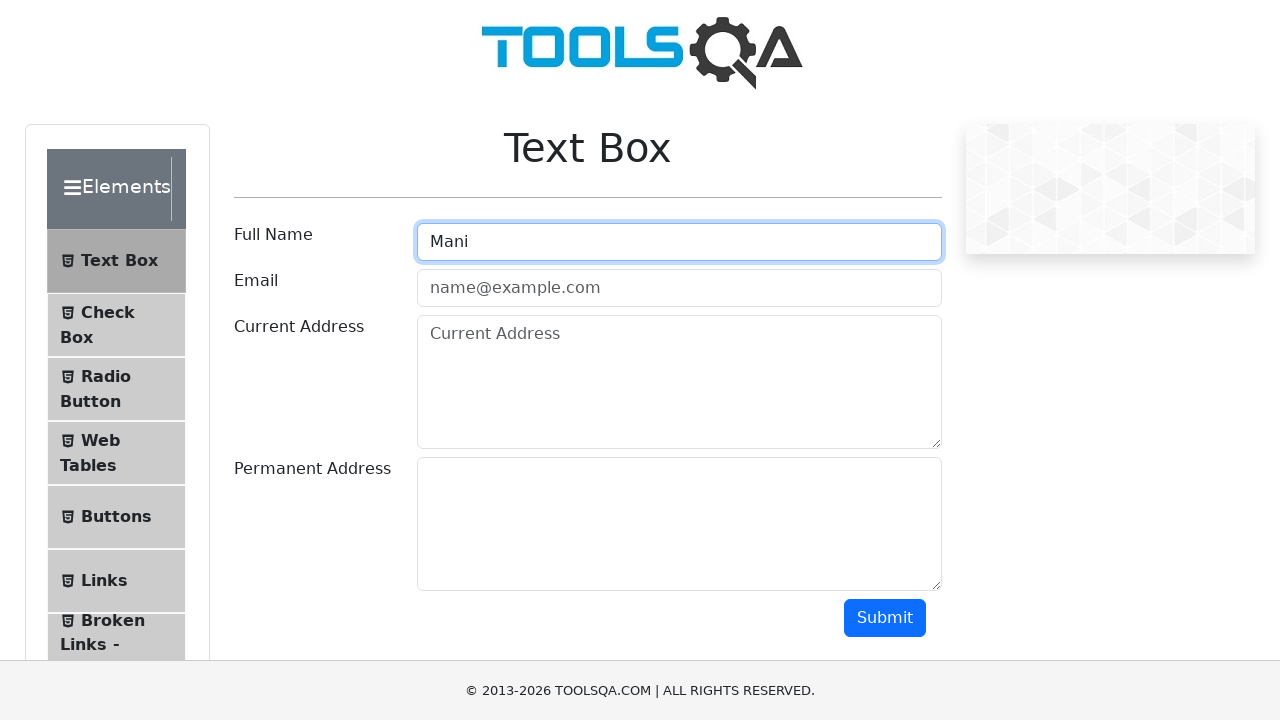